Tests login form validation by clicking through to the sign-in form and submitting without entering credentials, then verifying that the "Email and Password is required" error message is displayed.

Starting URL: https://freelance-learn-automation.vercel.app/

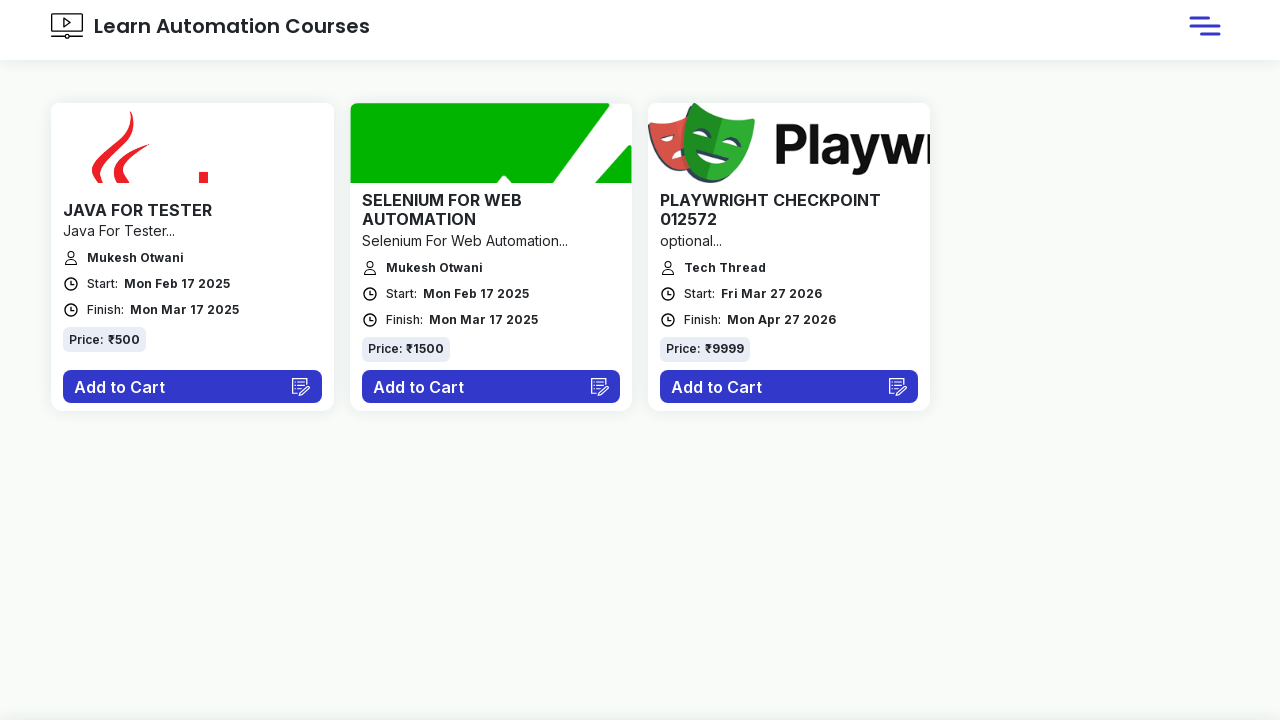

Clicked navbar menu (hamburger icon) at (1205, 26) on xpath=//div[@class='navbar-menu-links']/img
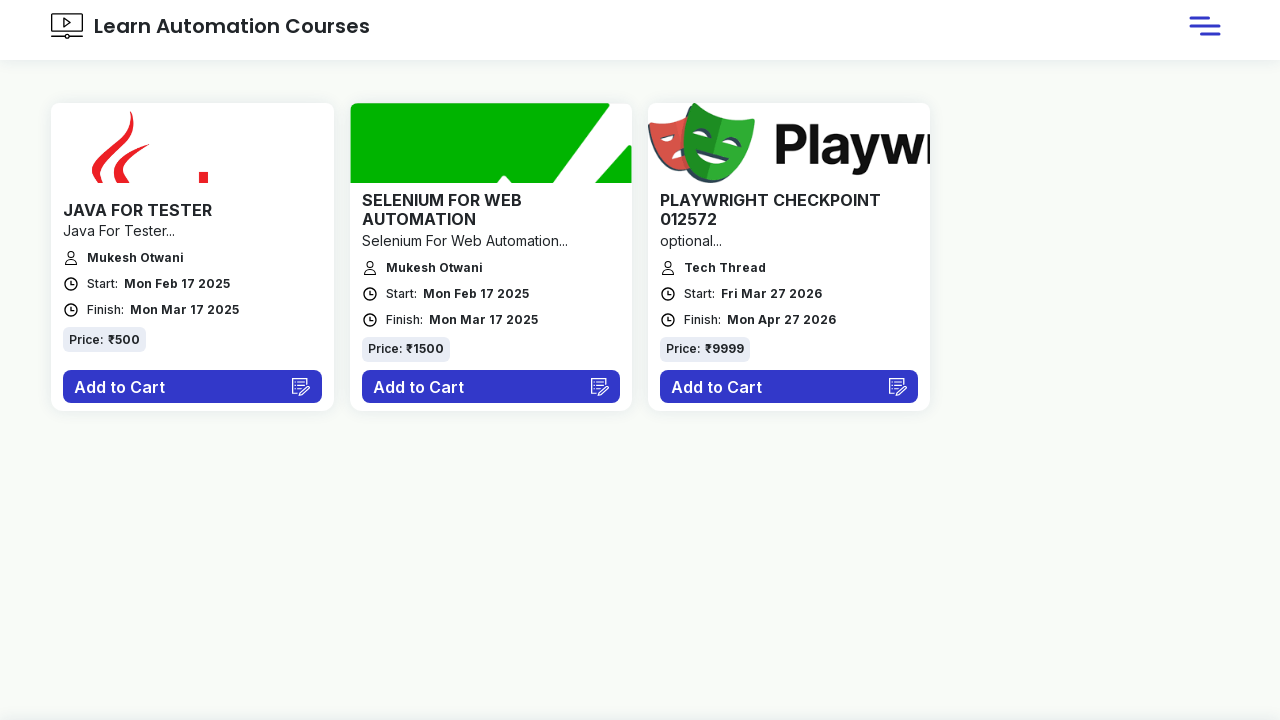

Clicked 'Log in' button to navigate to login form at (1155, 164) on xpath=//button[text()='Log in']
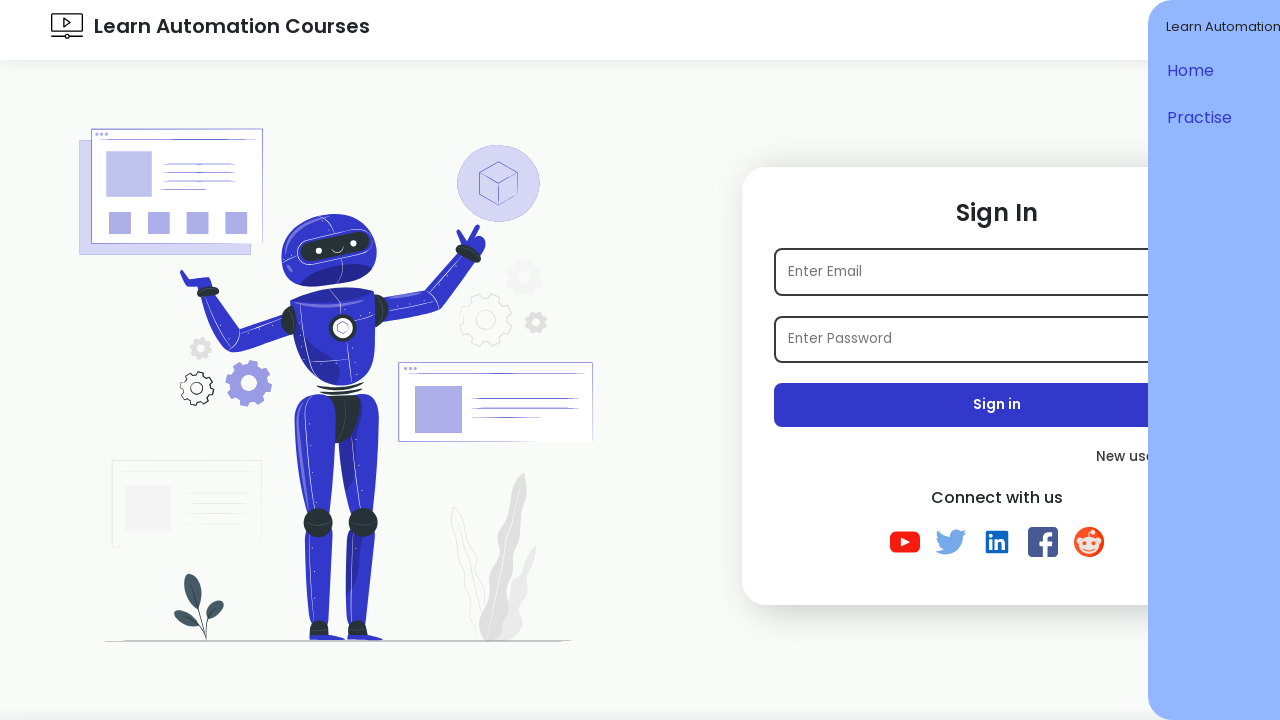

Clicked 'Sign in' button without entering credentials at (997, 405) on xpath=//button[text()='Sign in']
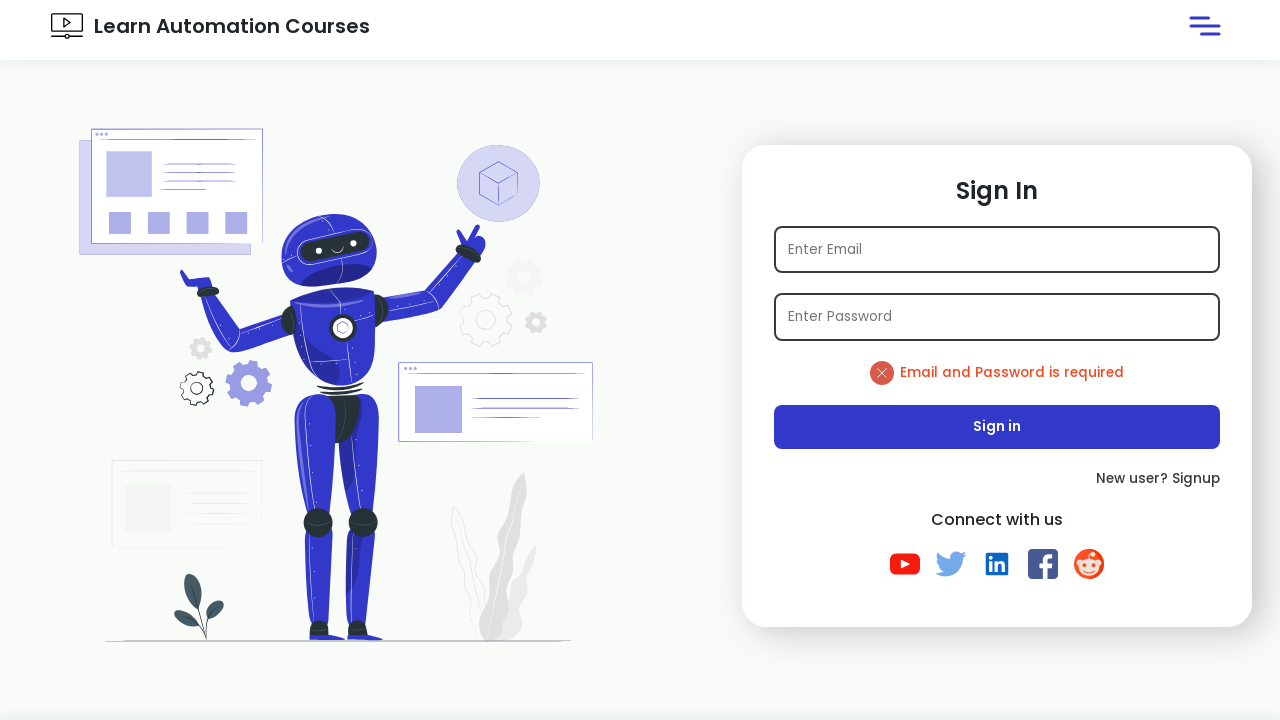

Error message element appeared on the page
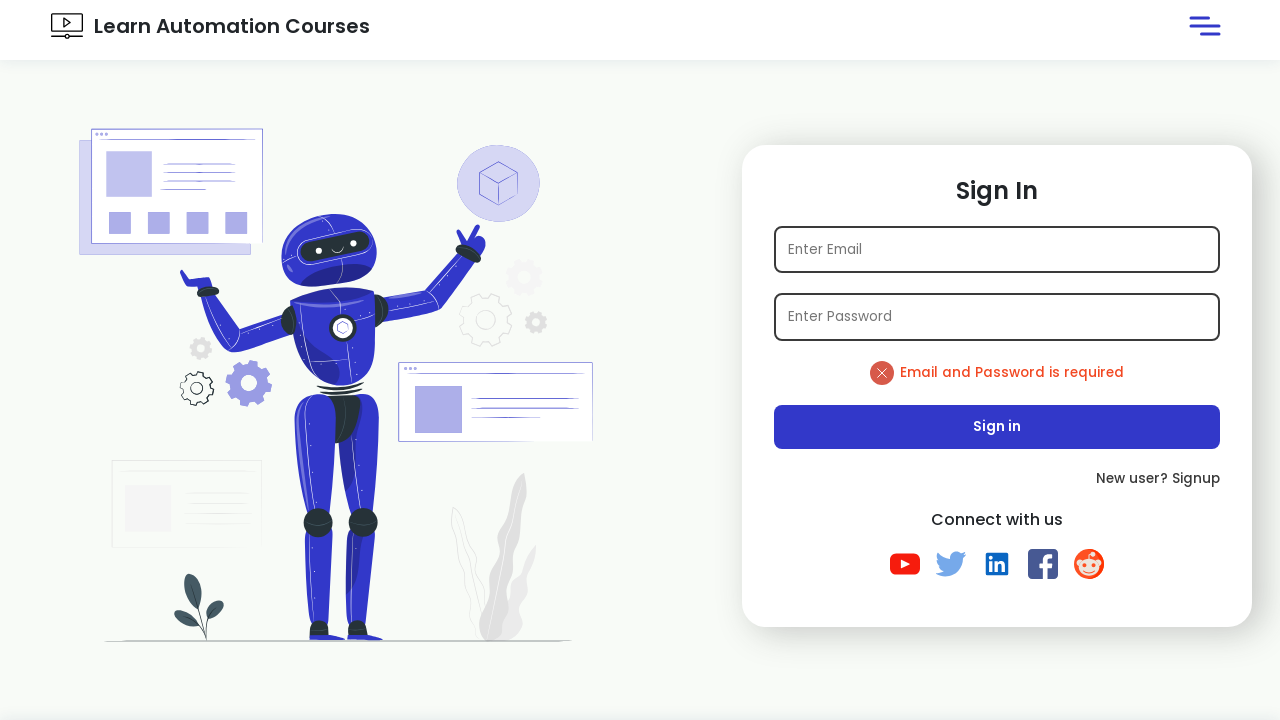

Verified error message contains 'Email and Password is required'
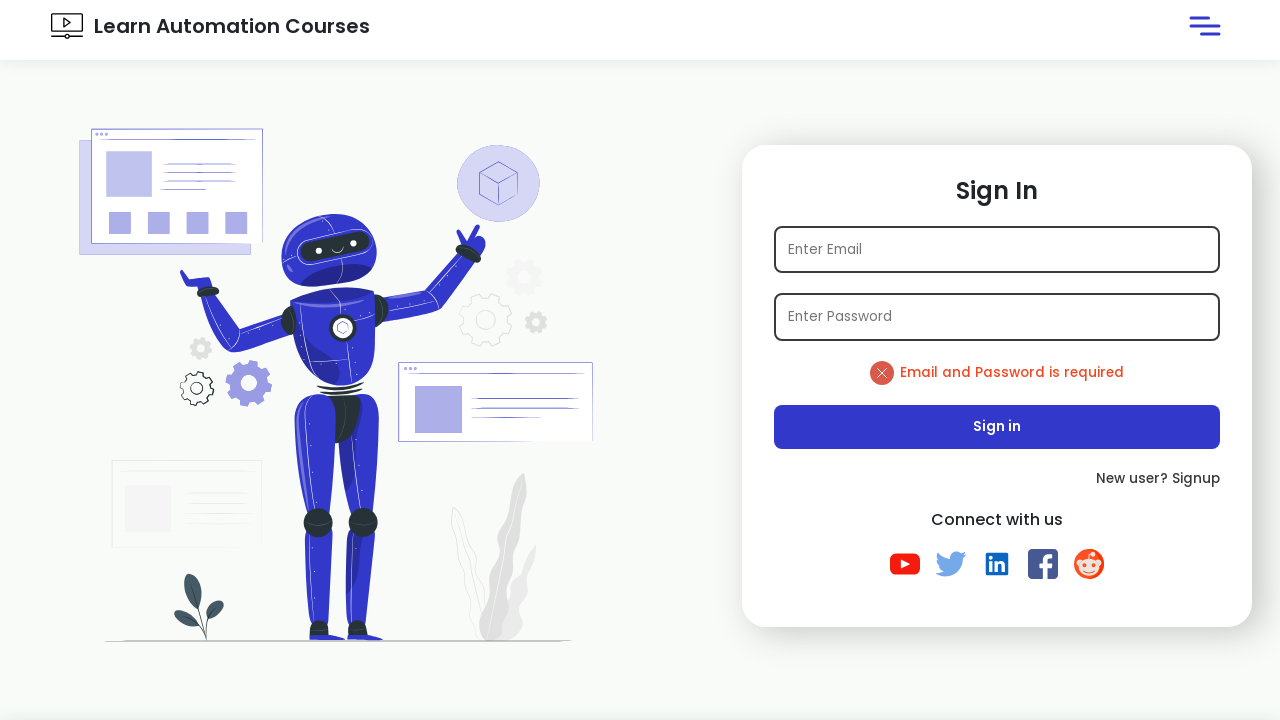

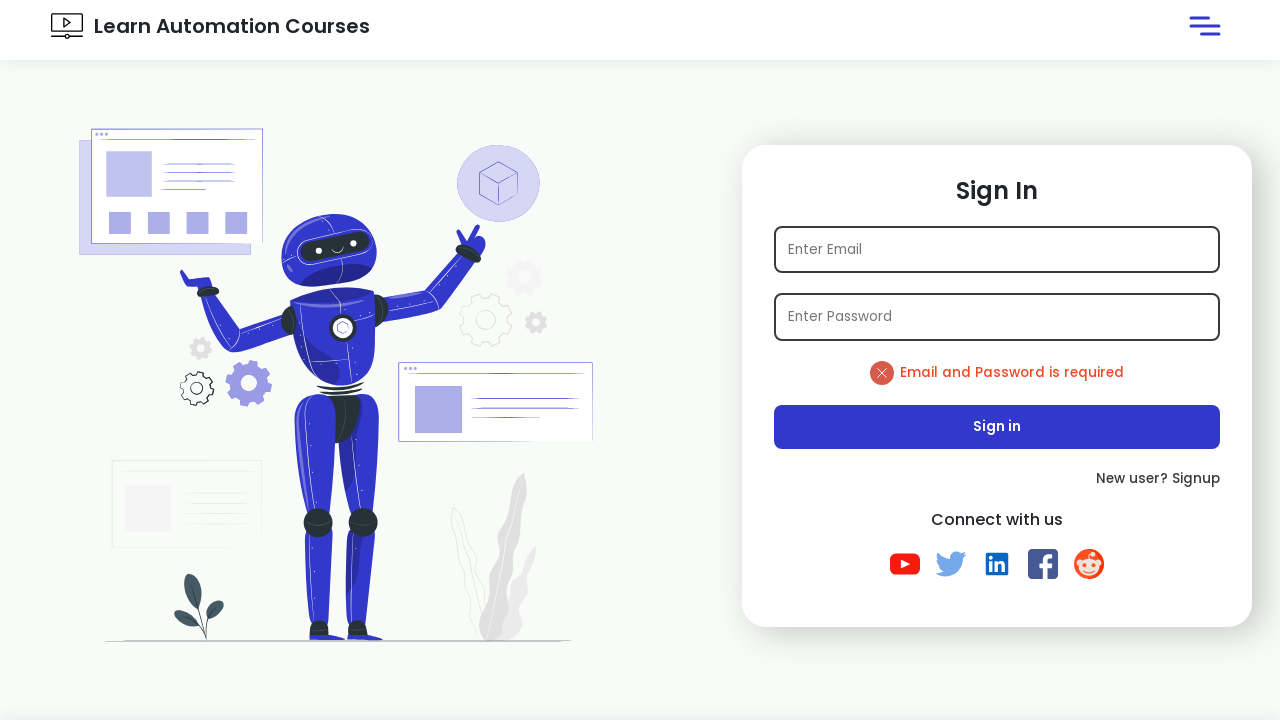